Tests keyboard actions by filling a textarea, selecting all text, copying it, tabbing to another field, and pasting the content

Starting URL: https://gotranscript.com/text-compare

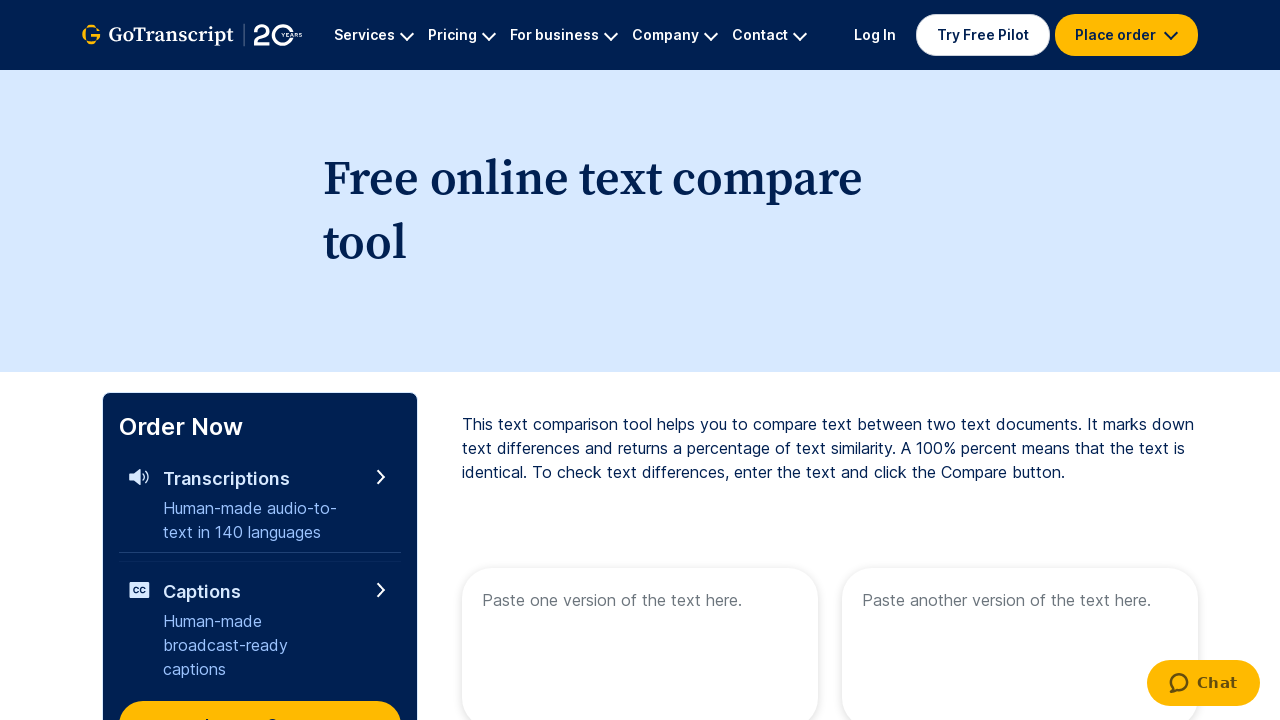

Filled first textarea with 'Automation playwright practice' on (//textarea)[1]
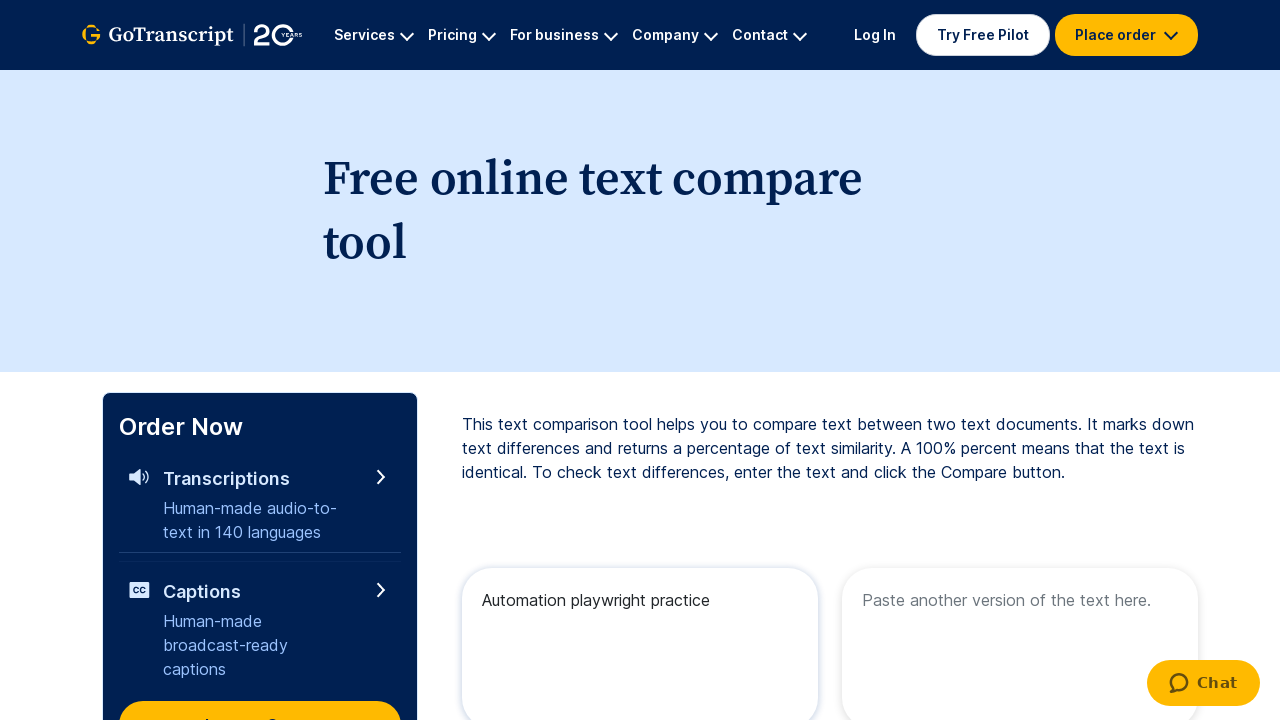

Selected all text in textarea using Ctrl+A
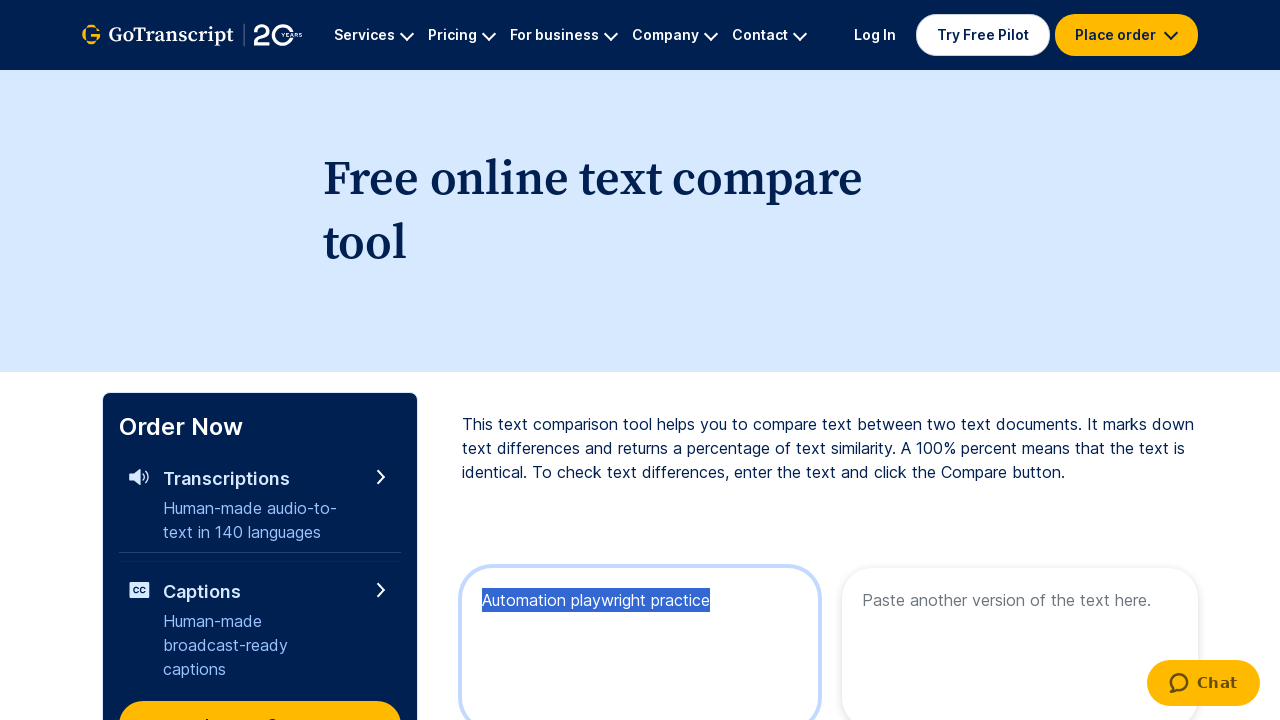

Copied selected text using Ctrl+C
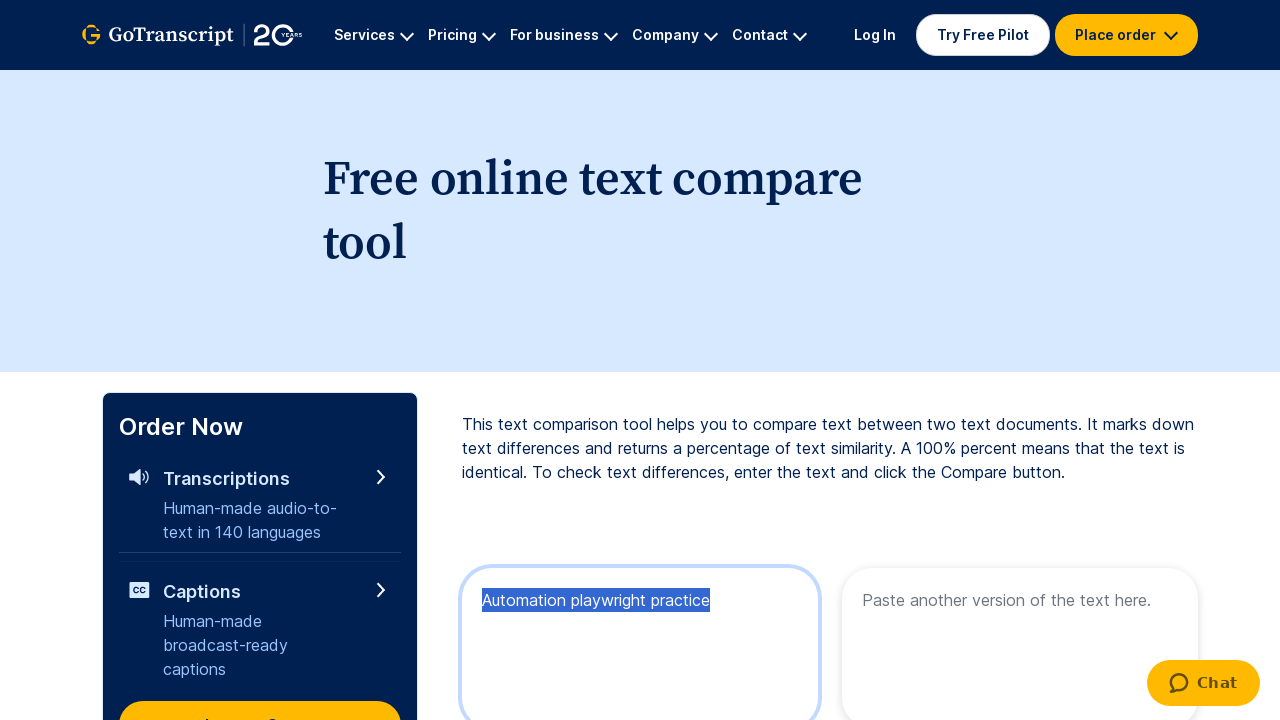

Pressed Tab key down to move focus to next field
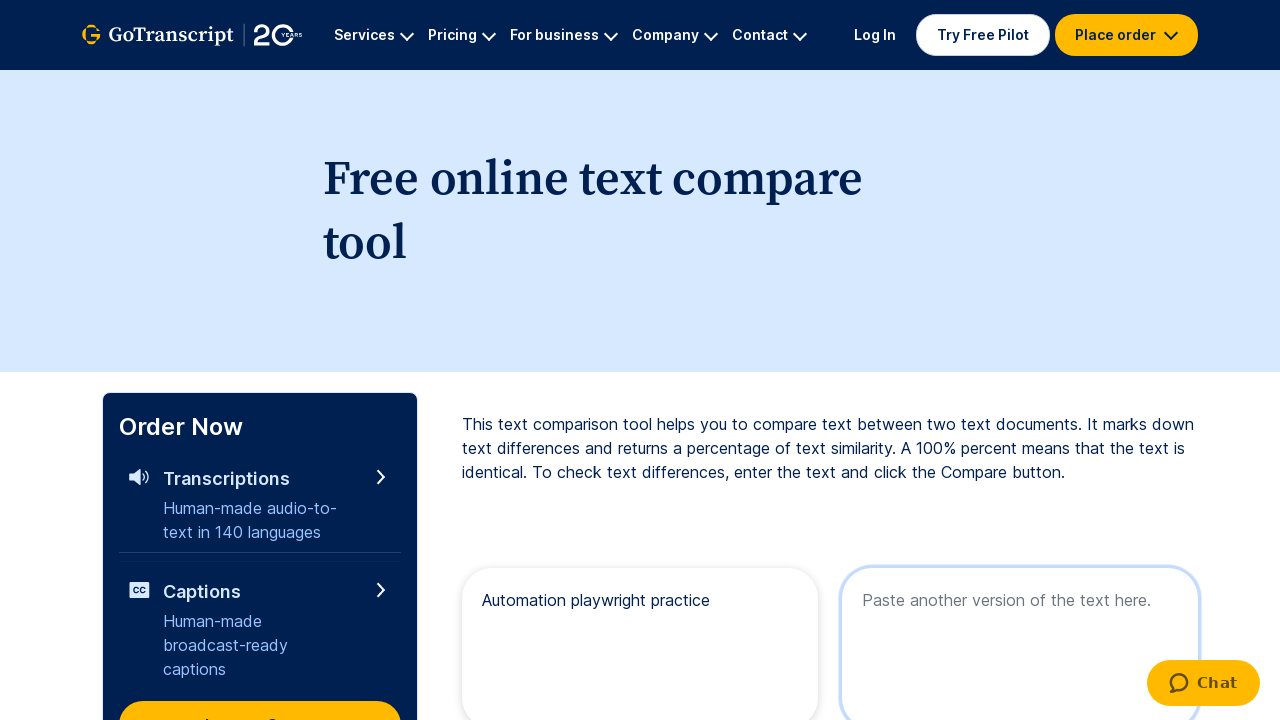

Released Tab key
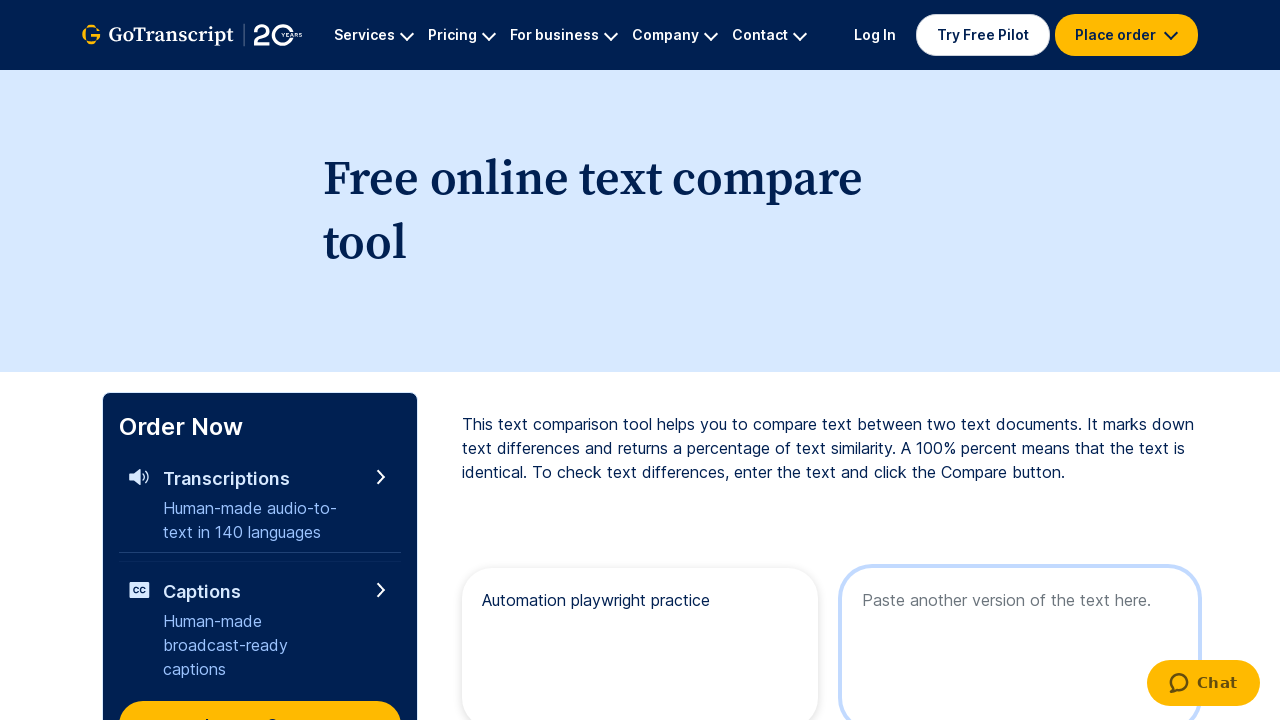

Pasted copied text into second textarea using Ctrl+V
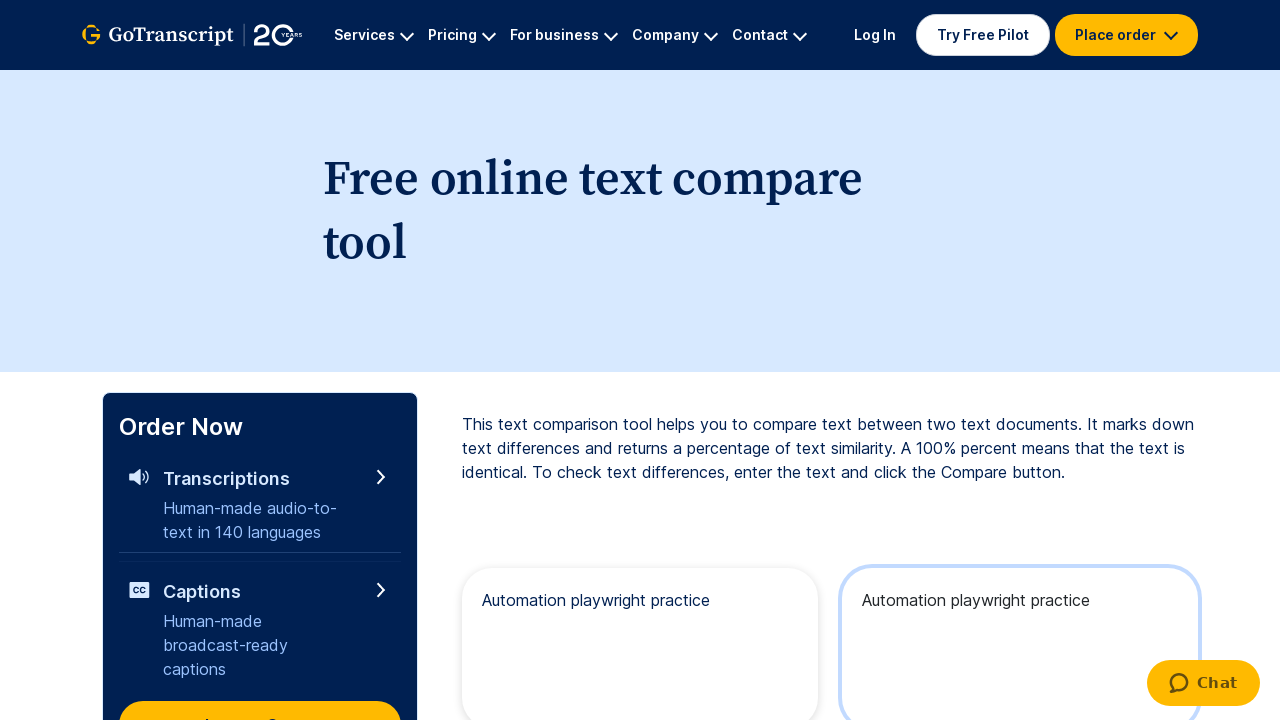

Waited 2 seconds for paste action to complete
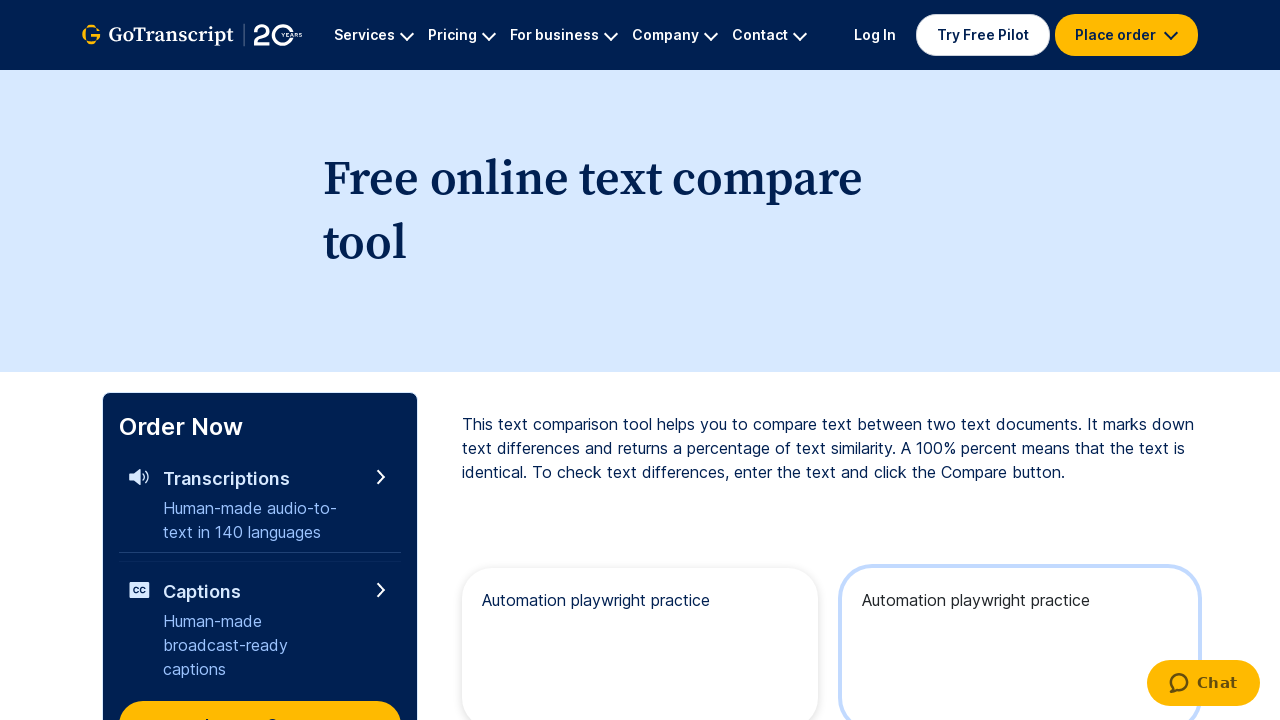

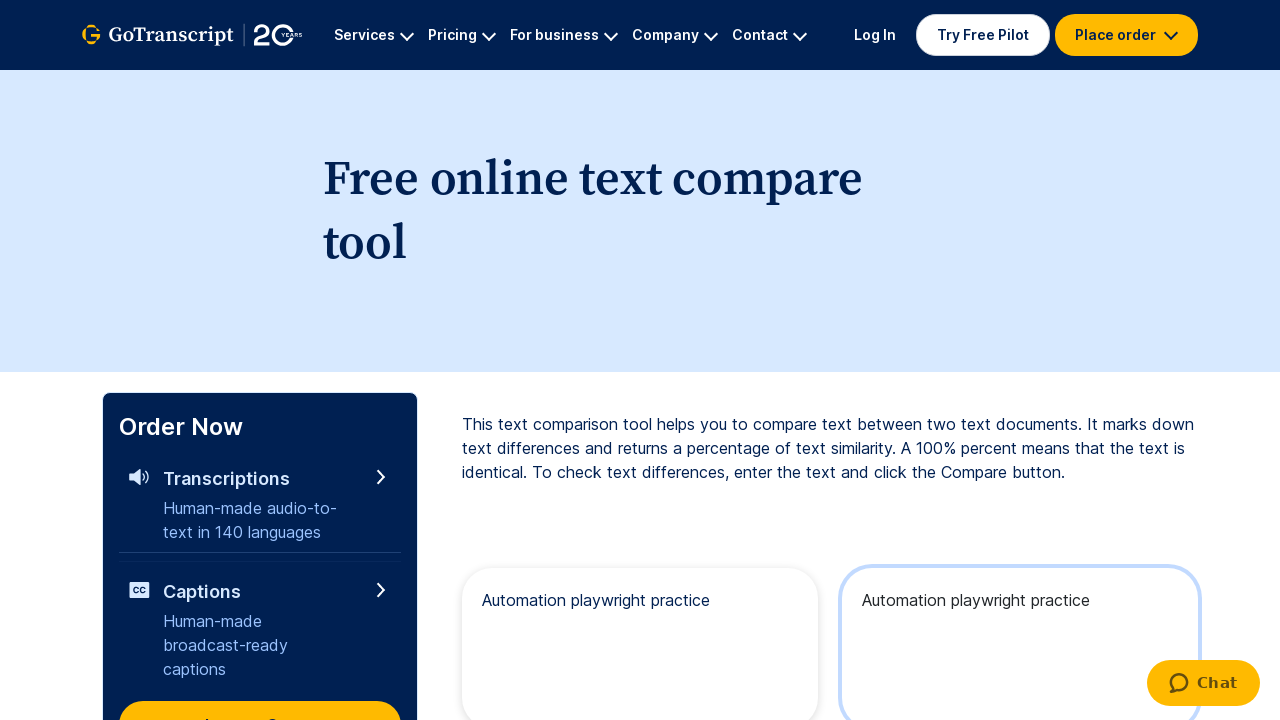